Tests handling JavaScript prompt alerts by navigating to a W3Schools demo page, switching to an iframe, clicking a button to trigger a prompt alert, entering text into the prompt, and accepting it.

Starting URL: https://www.w3schools.com/js/tryit.asp?filename=tryjs_prompt

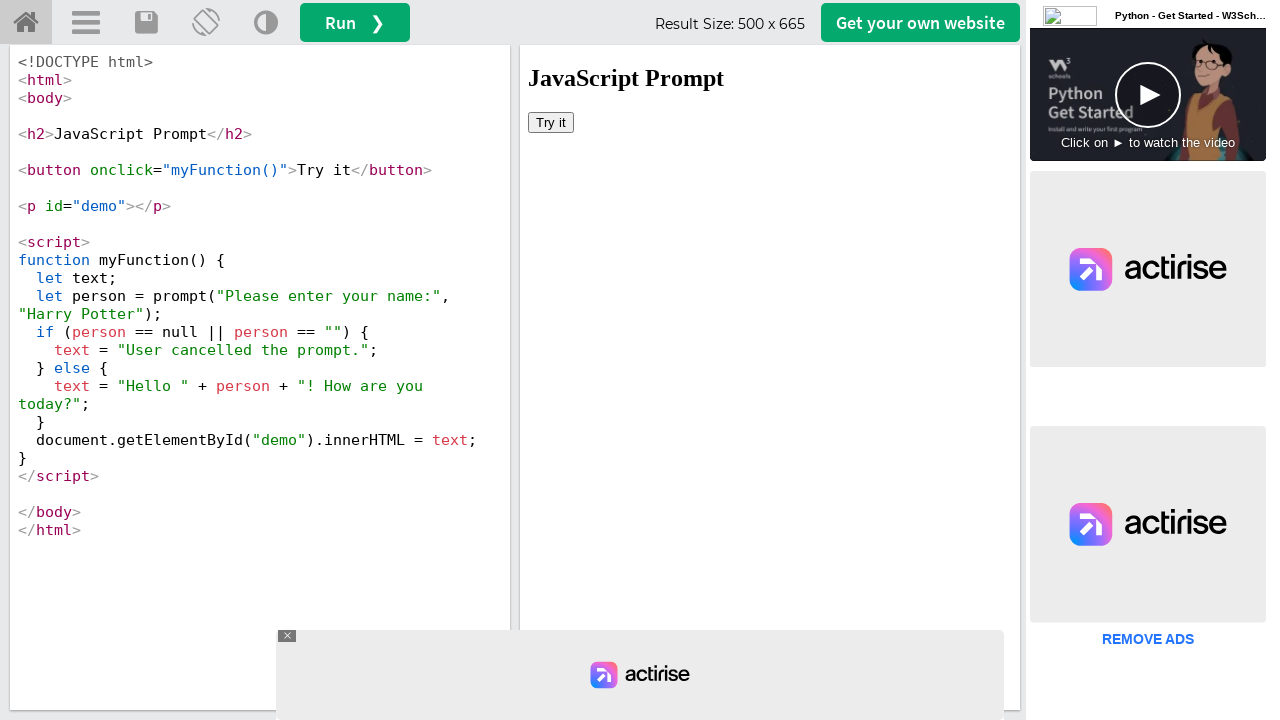

Registered dialog handler to accept prompts with text 'George'
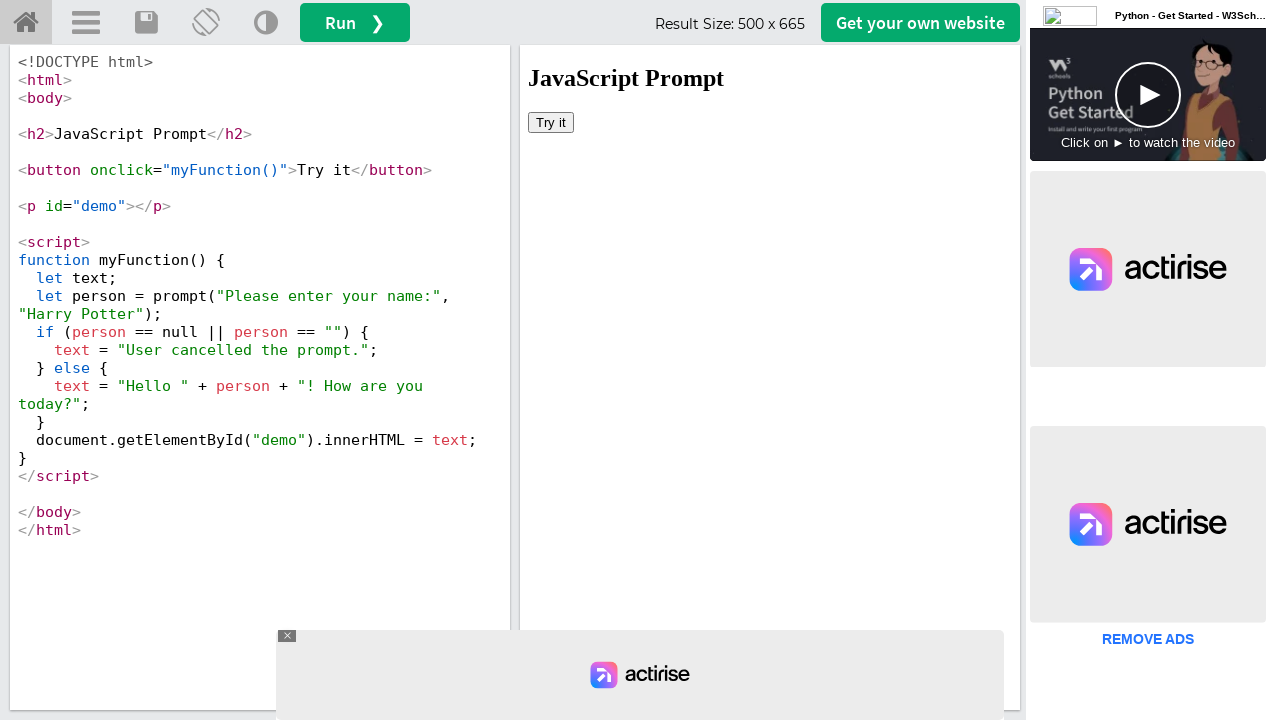

Located iframe with ID 'iframeResult'
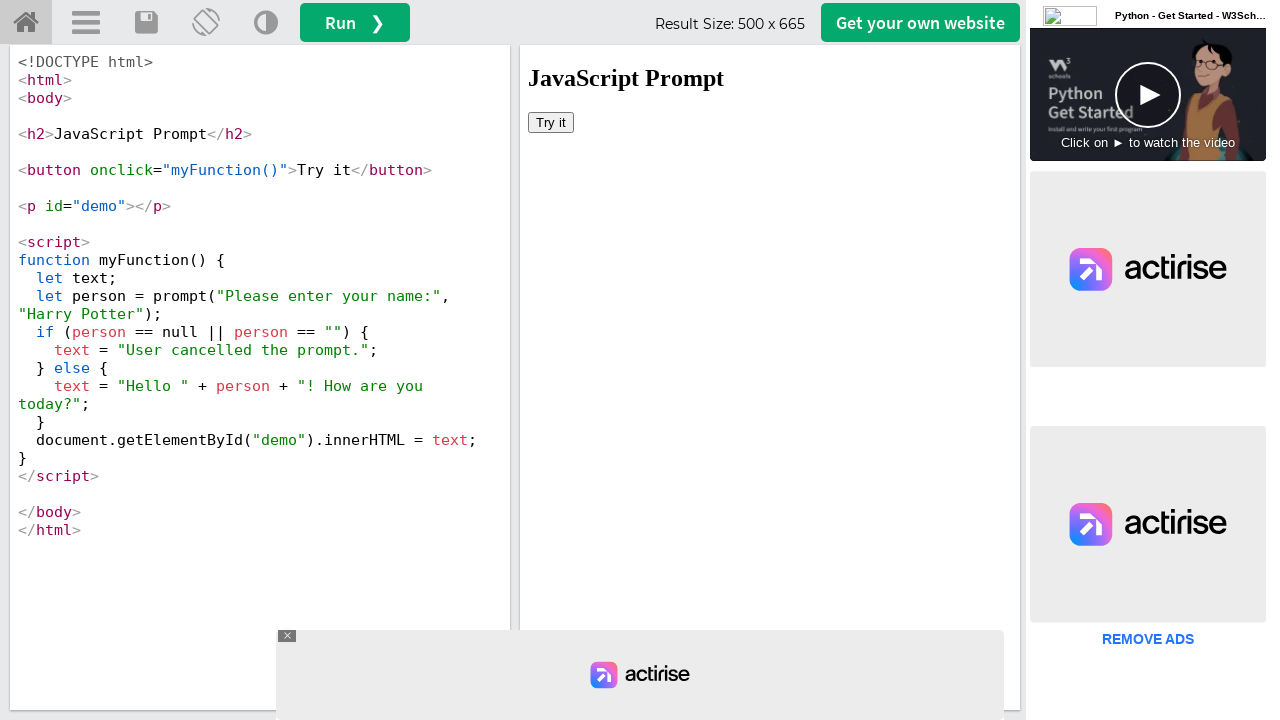

Clicked 'Try it' button in iframe to trigger prompt alert at (551, 122) on #iframeResult >> internal:control=enter-frame >> xpath=//button[text()='Try it']
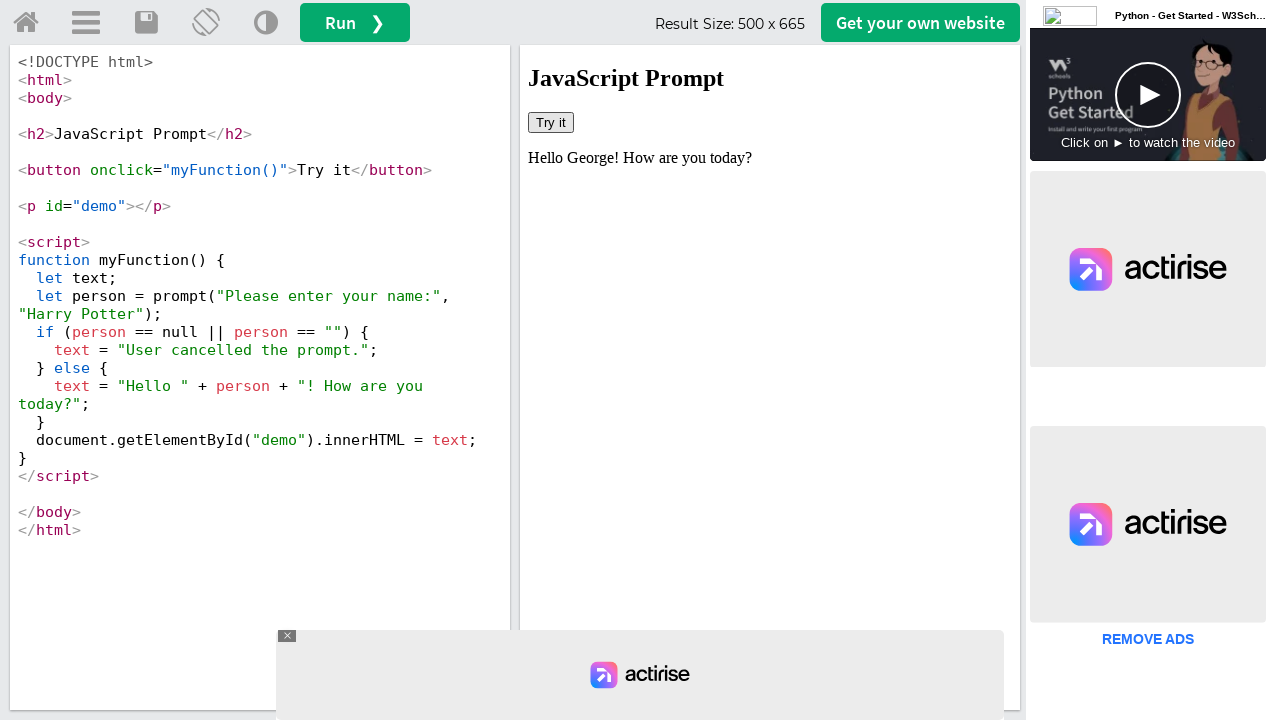

Waited 1000ms for dialog interaction to complete
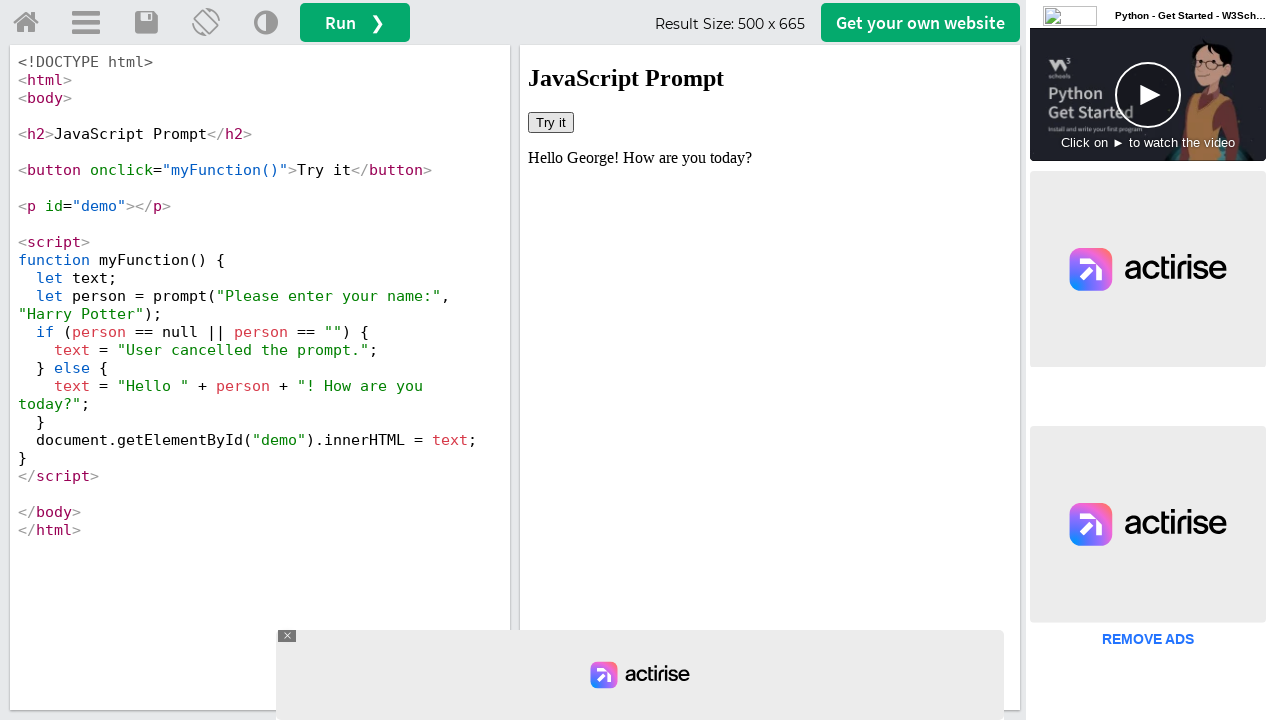

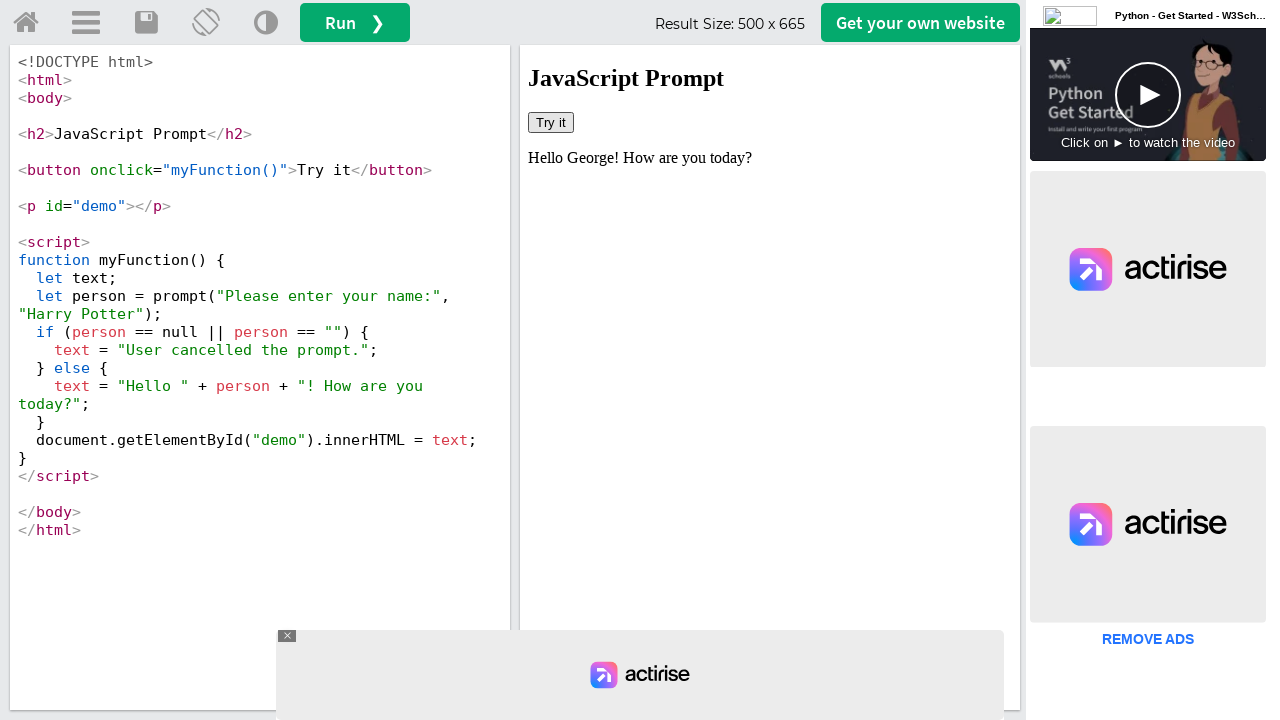